Tests the confirm alert by clicking the confirm button, dismissing the alert, and verifying the success message appears

Starting URL: https://demoqa.com/alerts

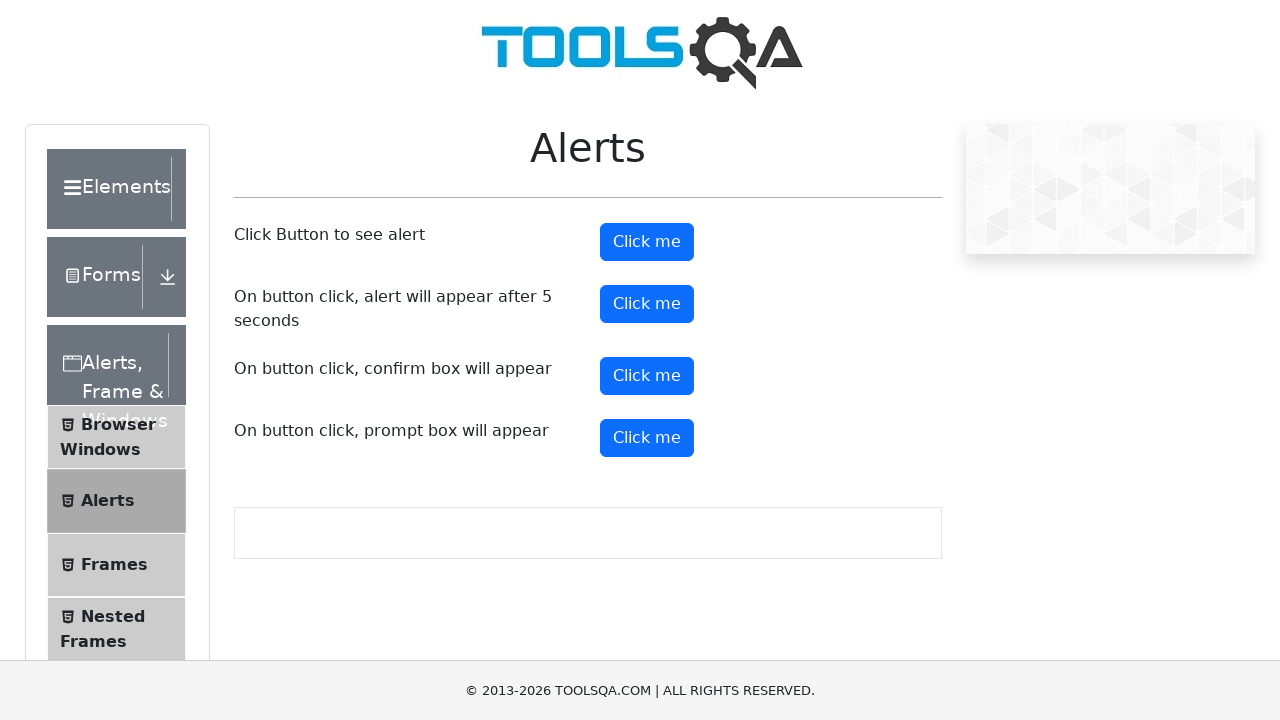

Set up dialog handler to dismiss confirm alerts
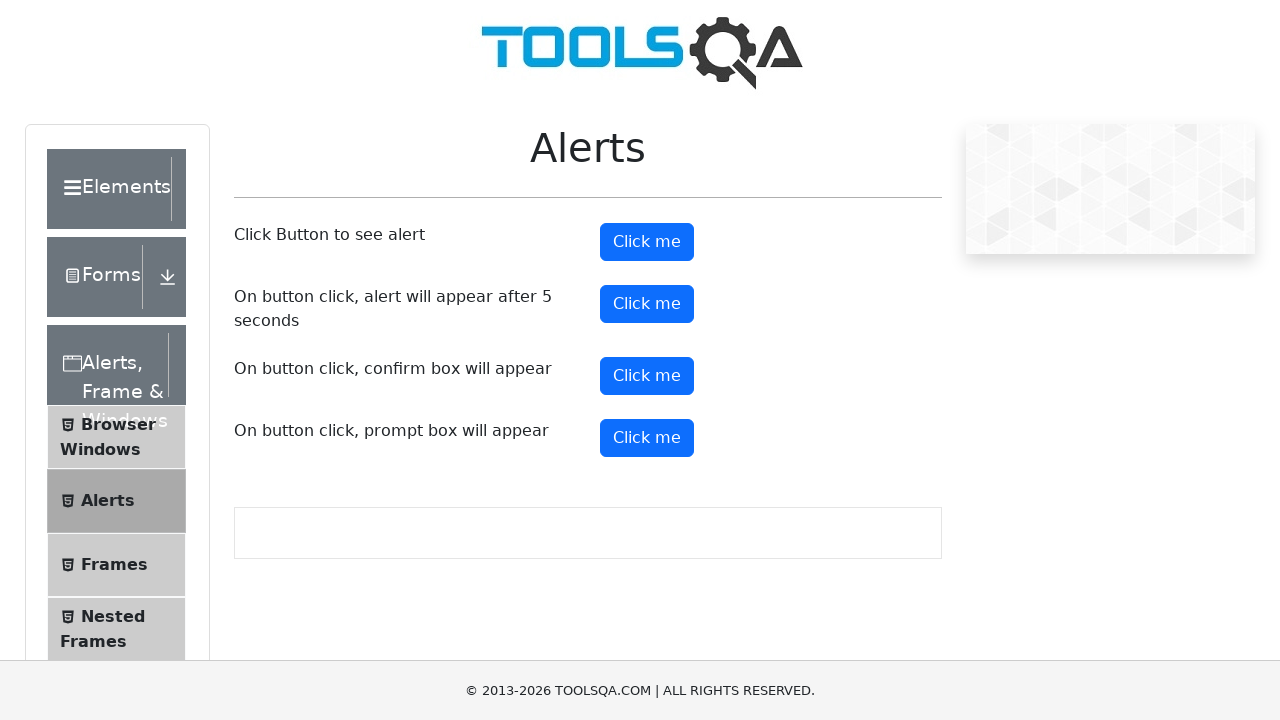

Clicked confirm button to trigger alert at (647, 376) on #confirmButton
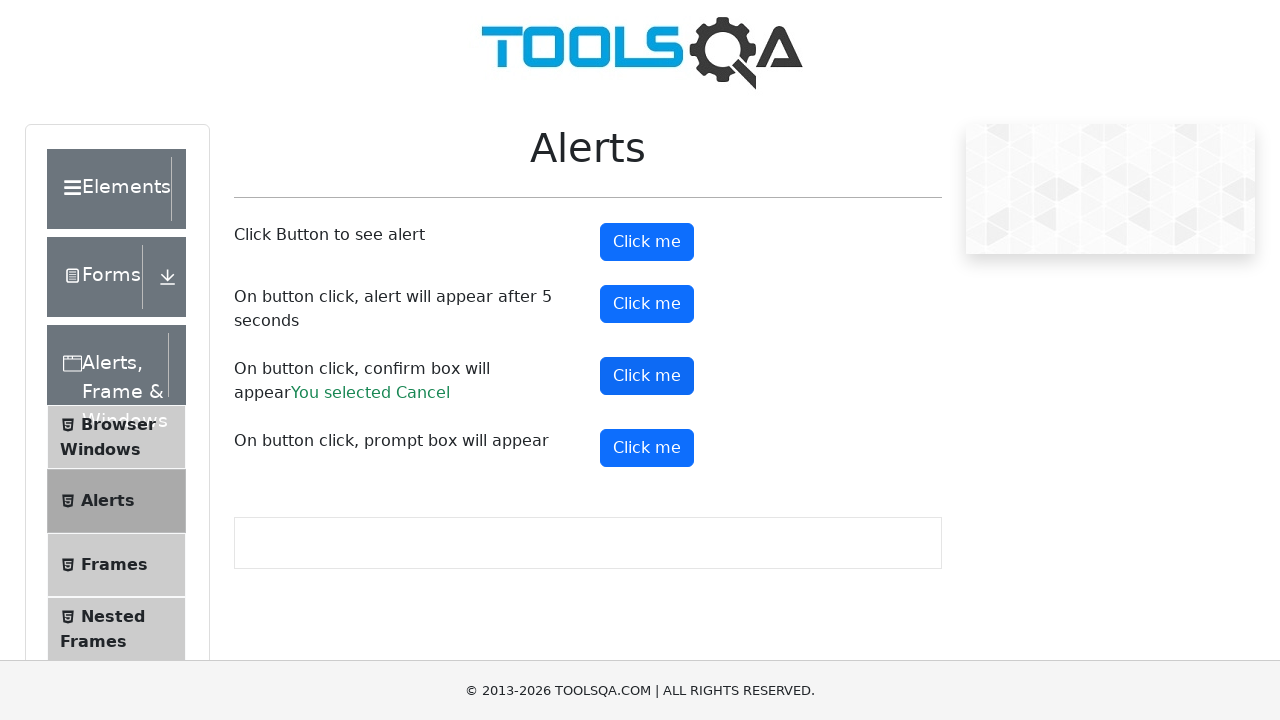

Success message appeared after dismissing alert
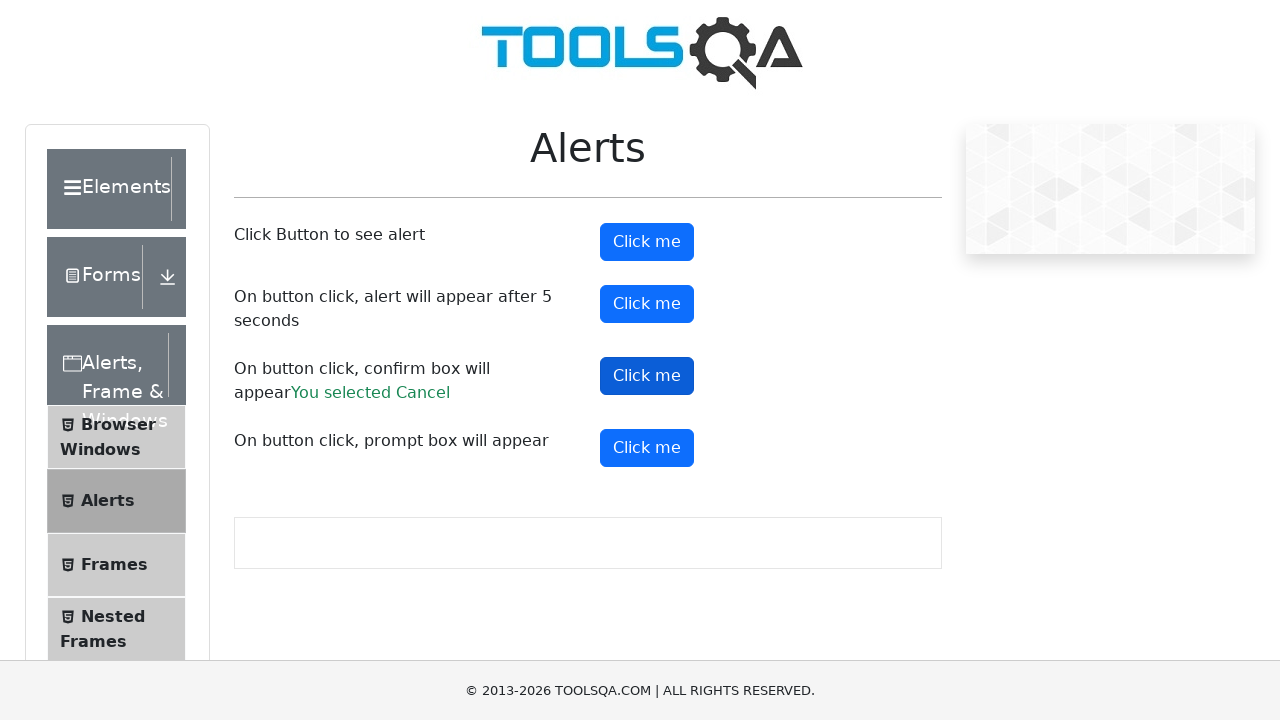

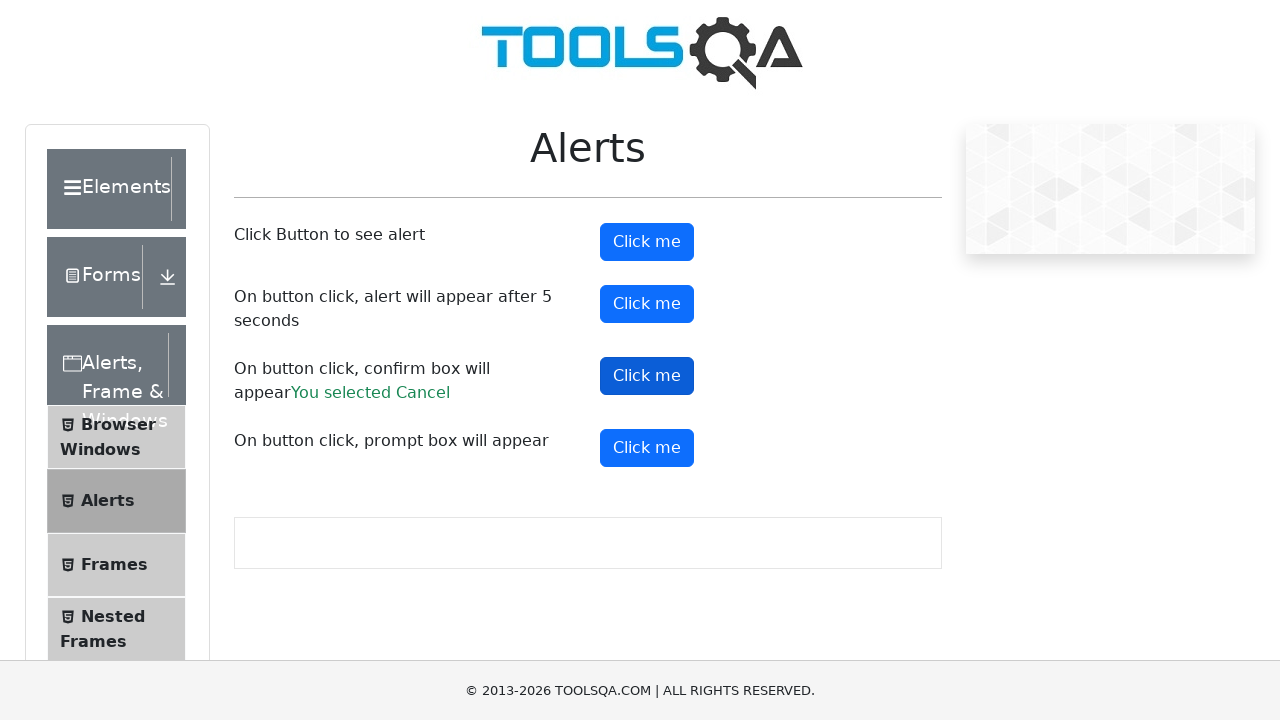